Tests completing a task in the Active filter view which removes it from the active list

Starting URL: https://todomvc4tasj.herokuapp.com/

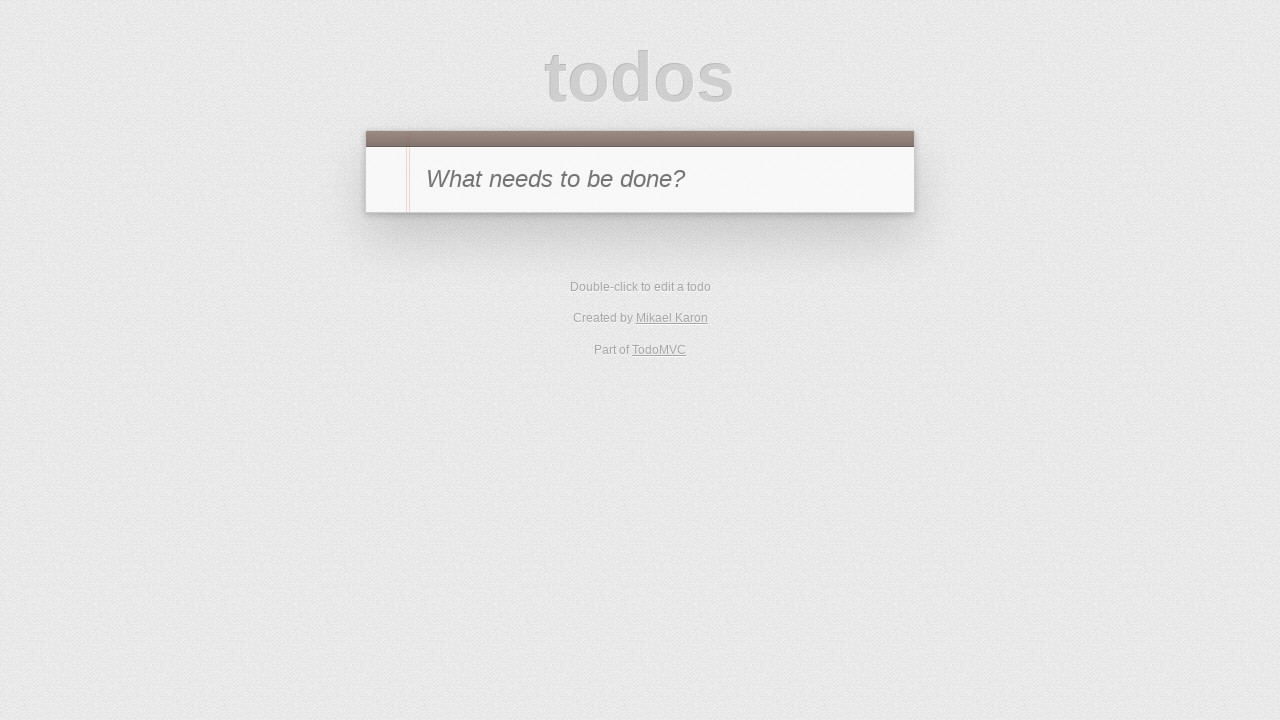

Set up initial tasks via localStorage with 2 incomplete tasks
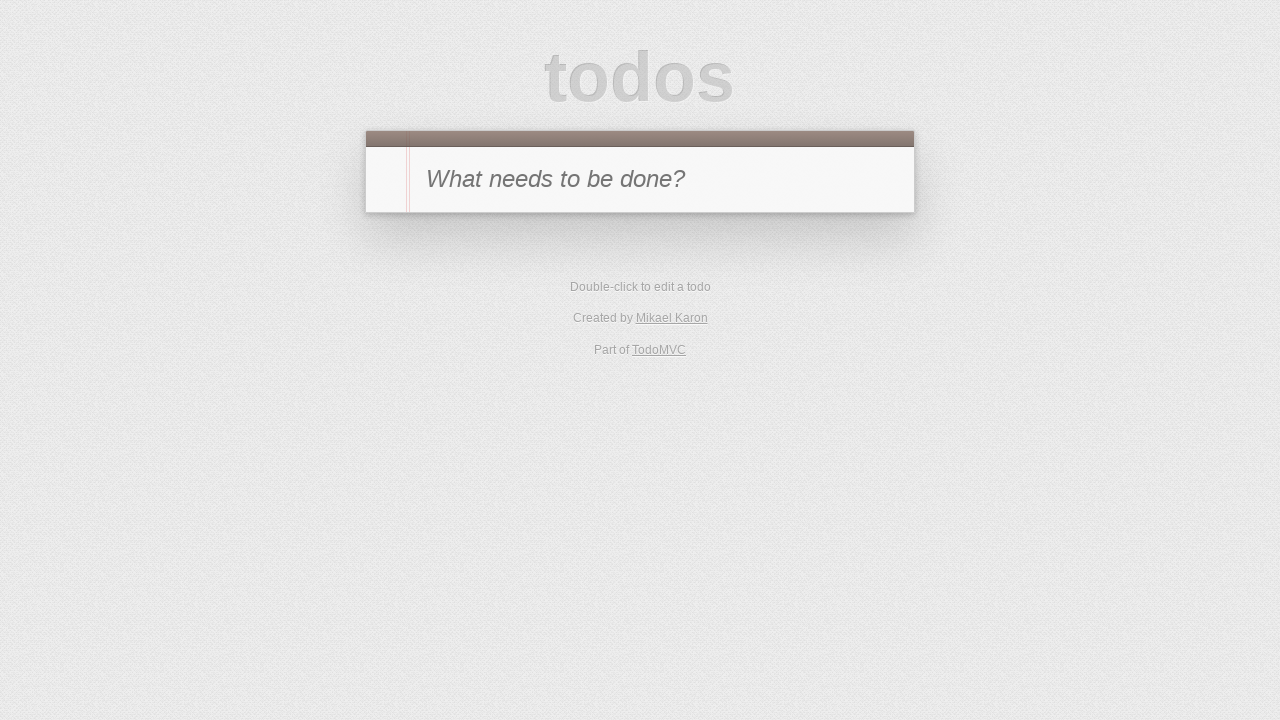

Reloaded page to load tasks from localStorage
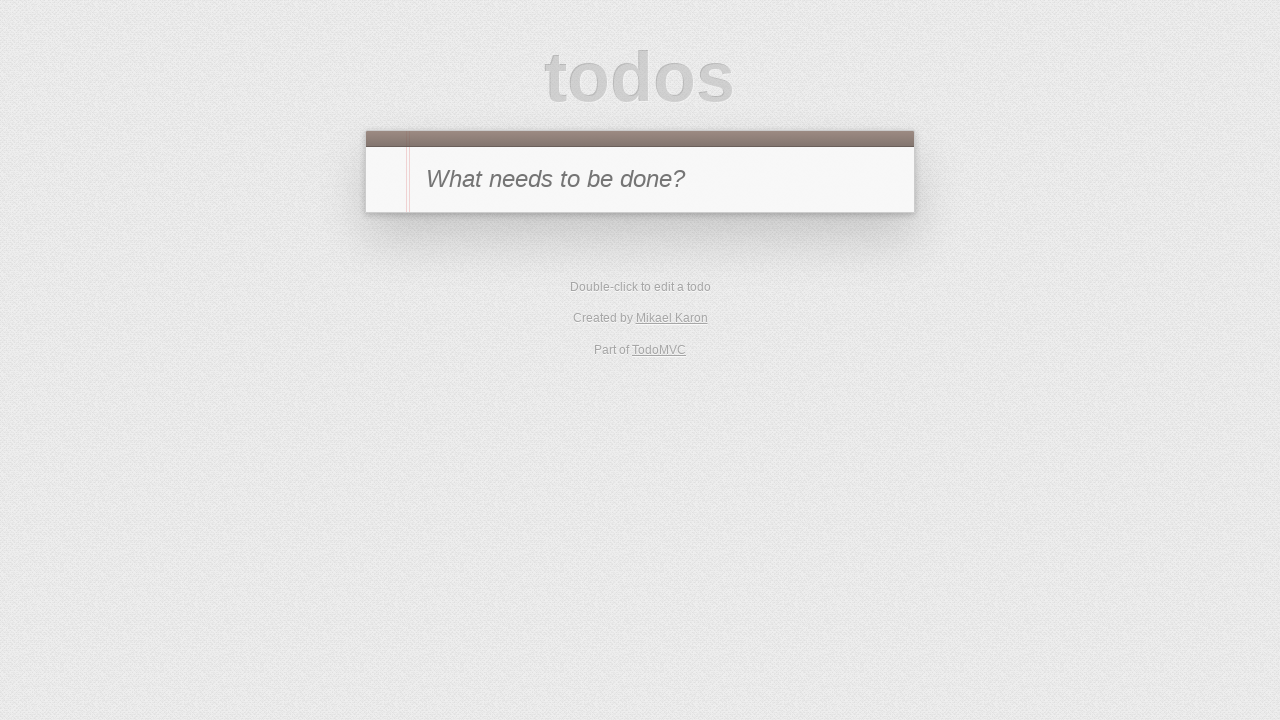

Clicked Active filter to view only active tasks at (614, 351) on text=Active
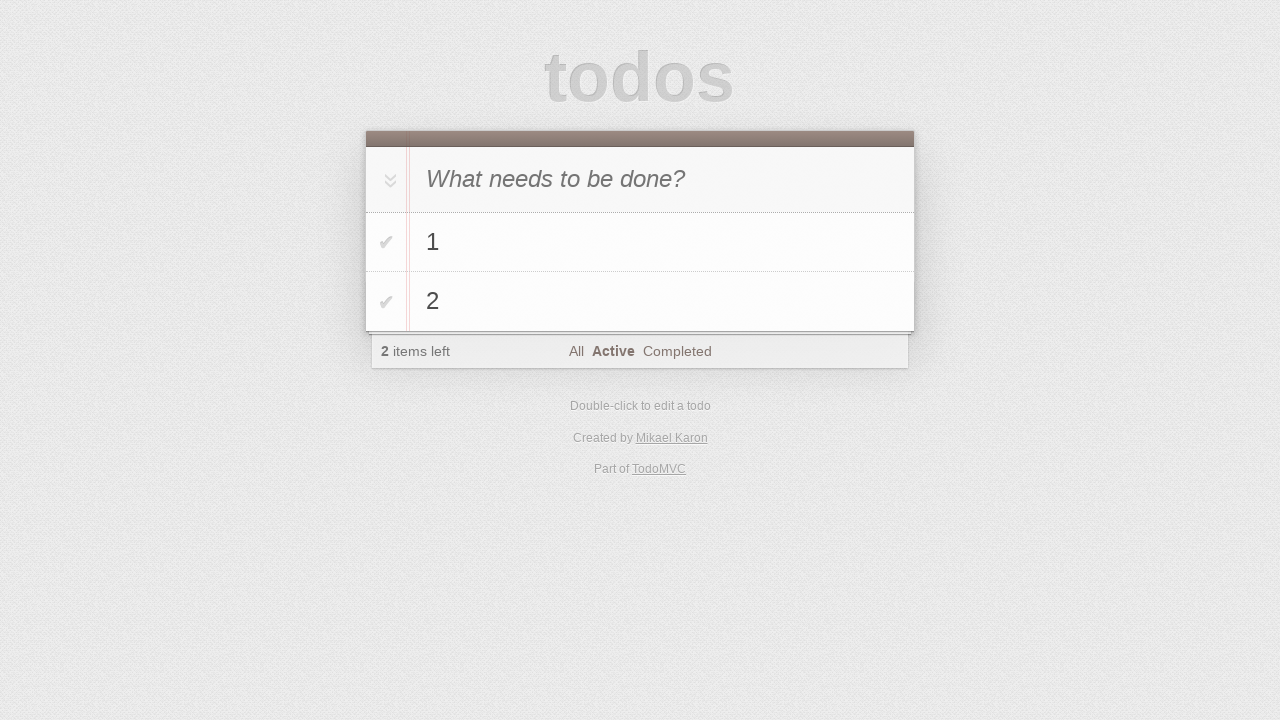

Toggled first task to completed, which removes it from active list at (386, 242) on li:has-text('1') .toggle
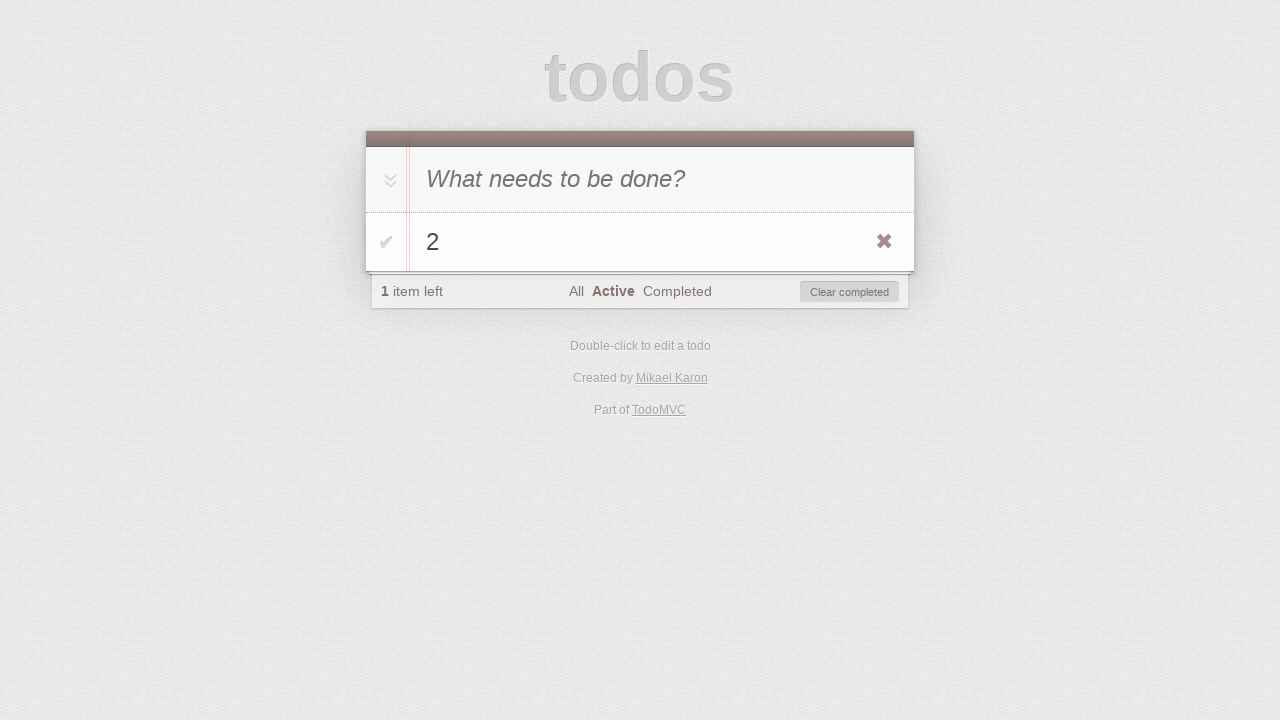

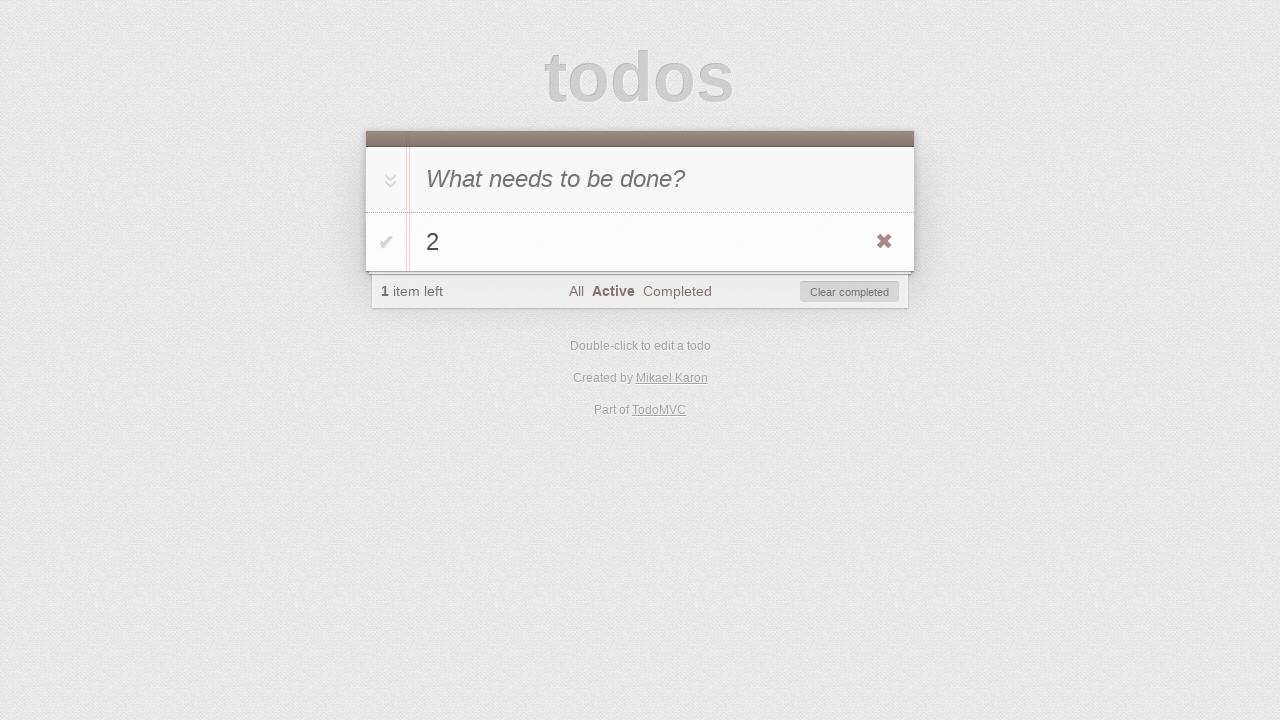